Tests page scrolling functionality by scrolling down the page using PAGE_DOWN and ARROW_DOWN keys, then scrolling back up using PAGE_UP and ARROW_UP keys.

Starting URL: https://techproeducation.com

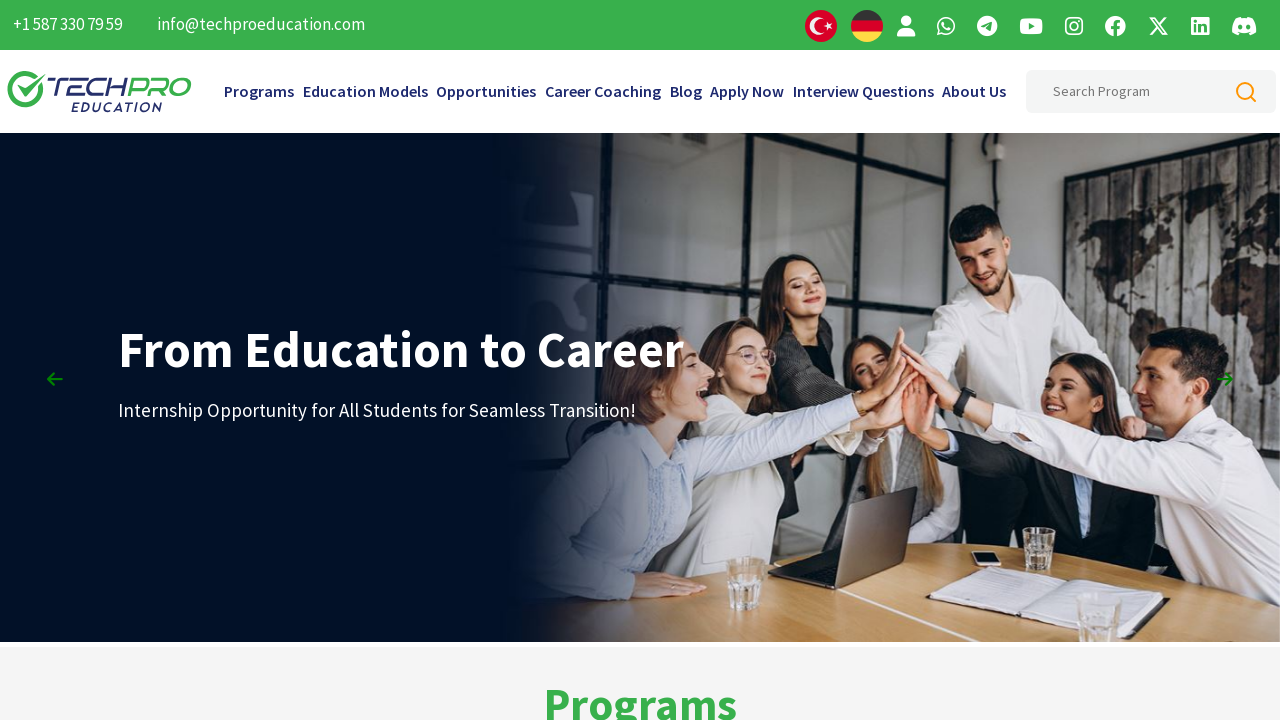

Page loaded with domcontentloaded state
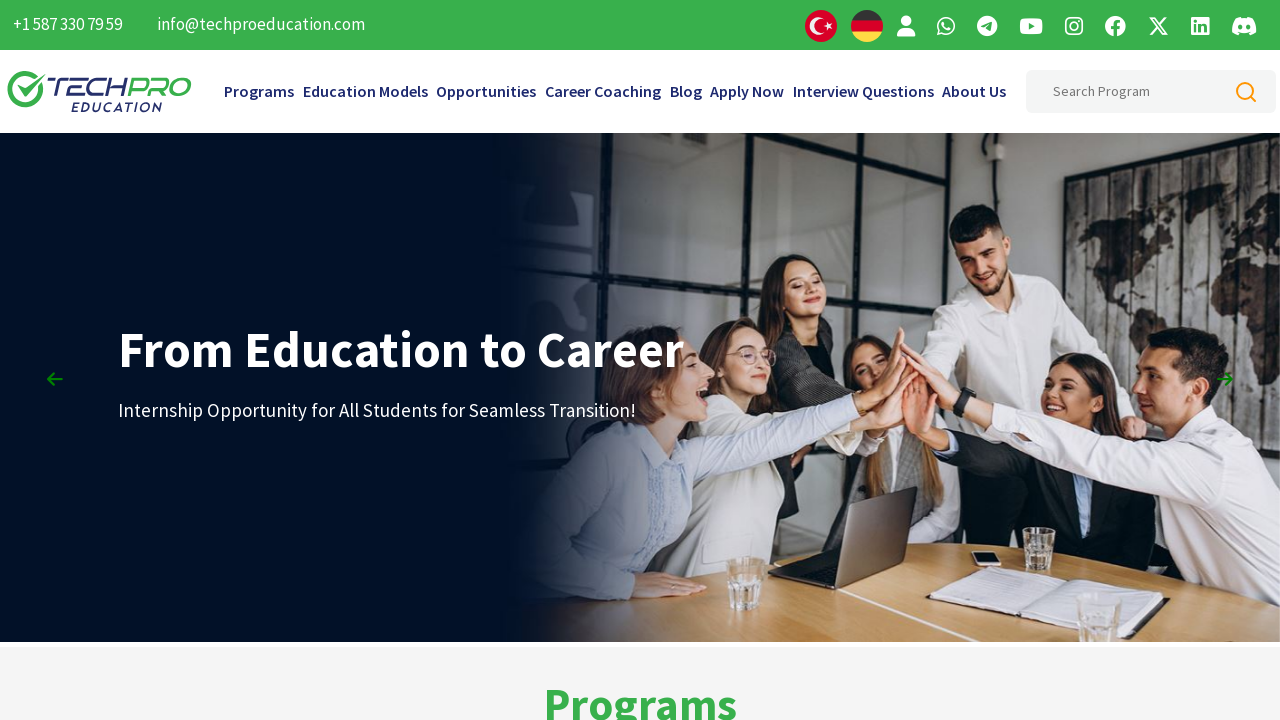

Pressed PAGE_DOWN key to scroll down (1st time)
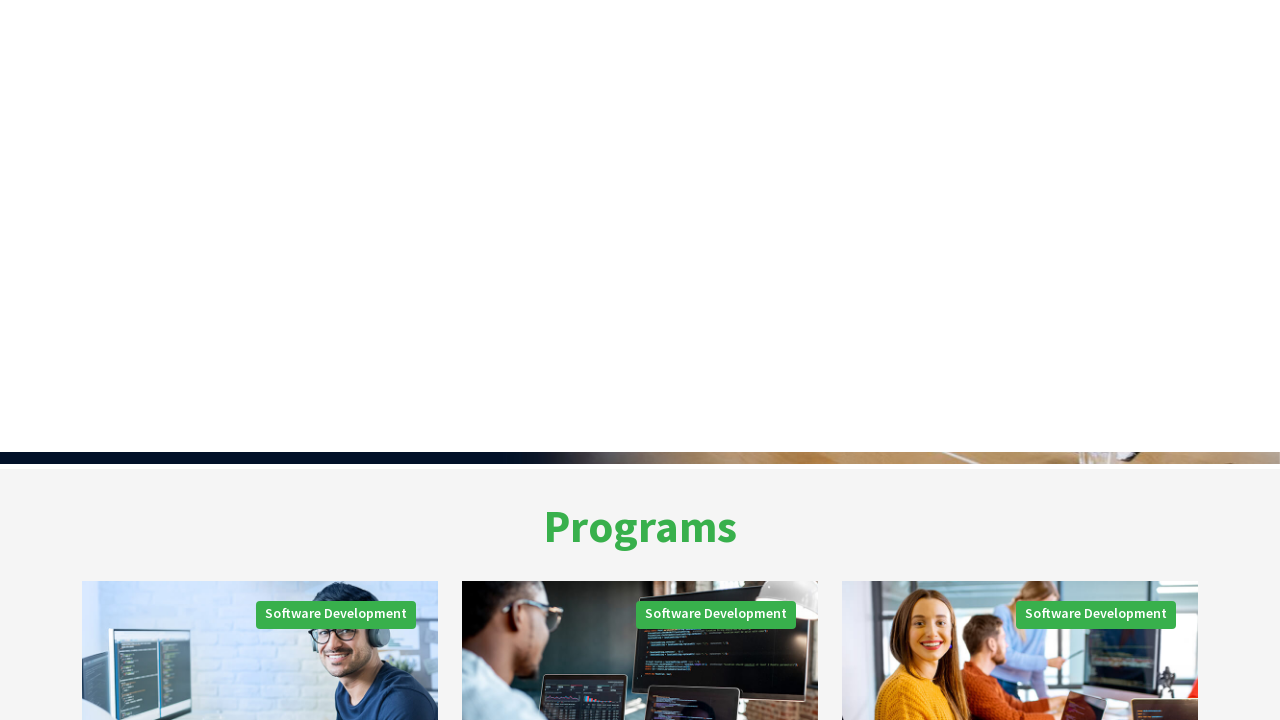

Pressed PAGE_DOWN key to scroll down (2nd time)
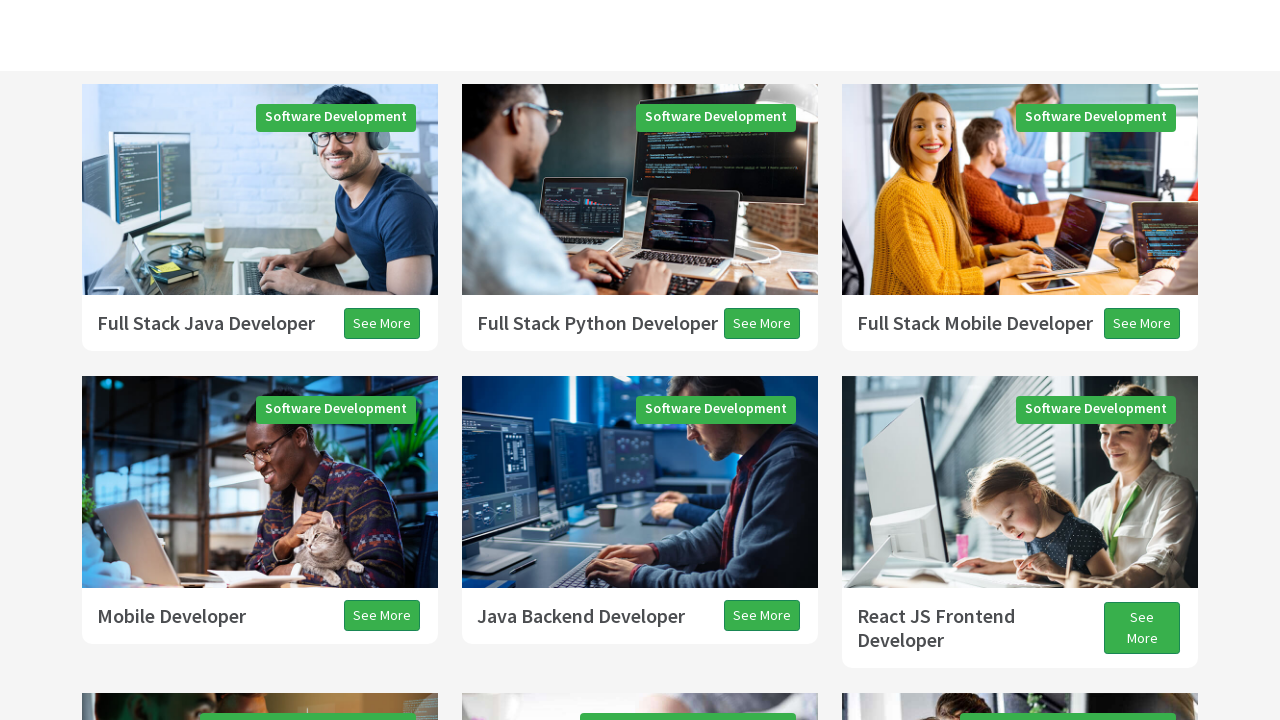

Pressed PAGE_DOWN key to scroll down (3rd time)
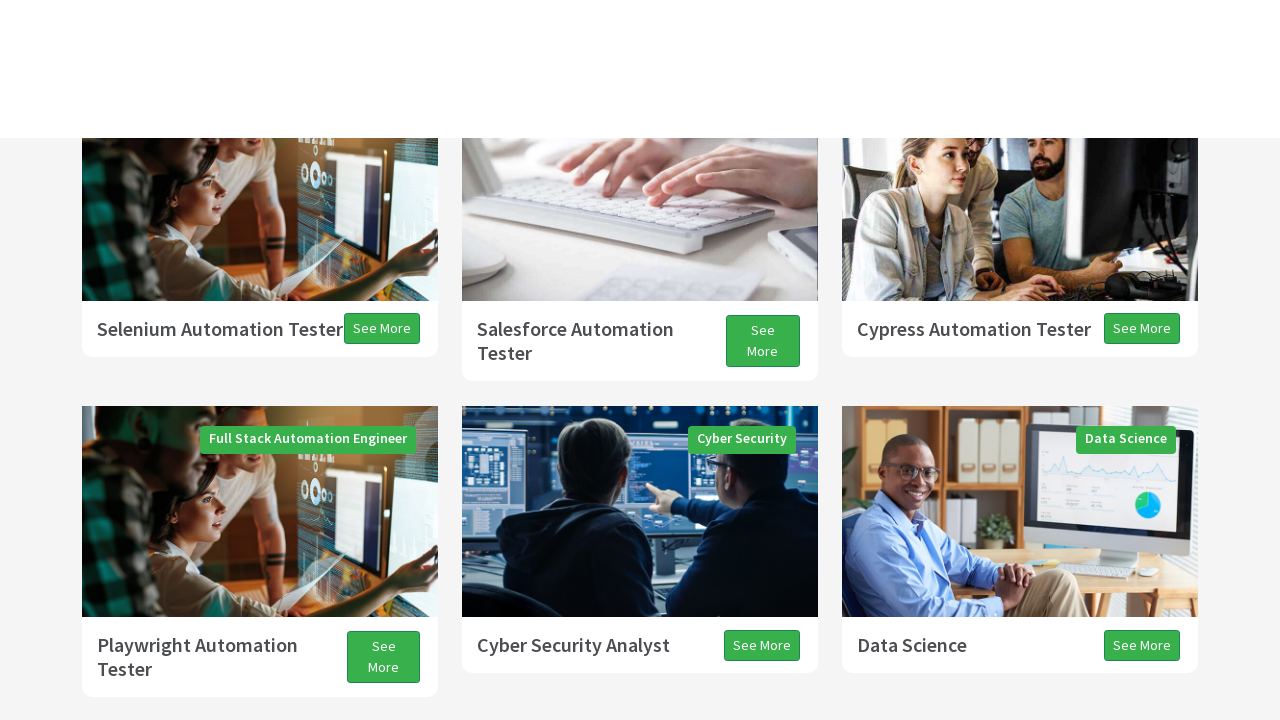

Pressed ARROW_DOWN key for small scroll down
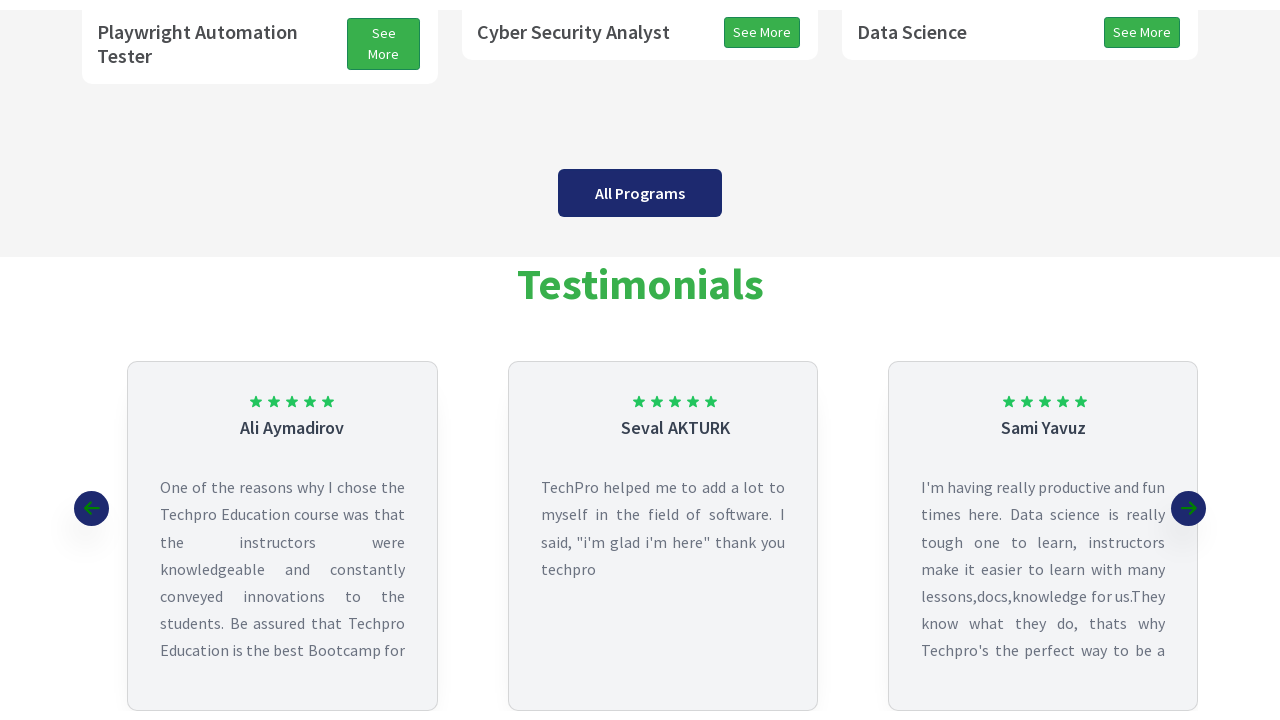

Pressed PAGE_UP key to scroll back up
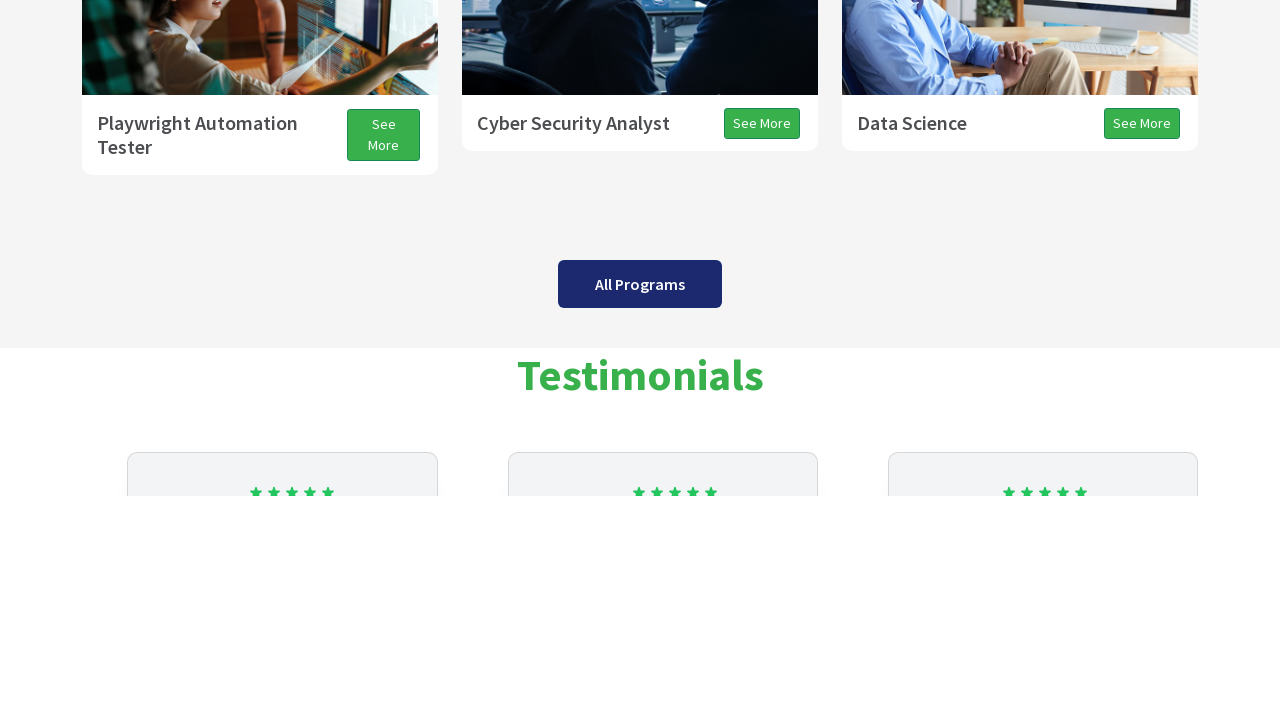

Pressed ARROW_UP key for small scroll up
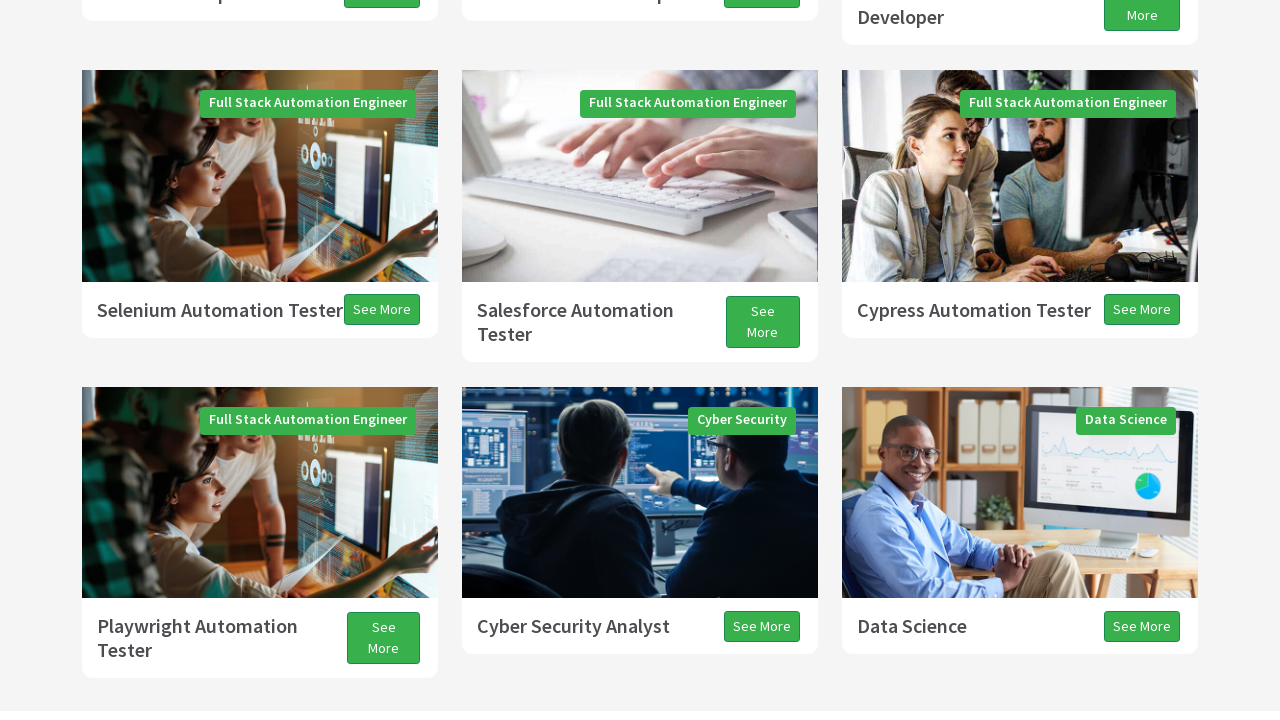

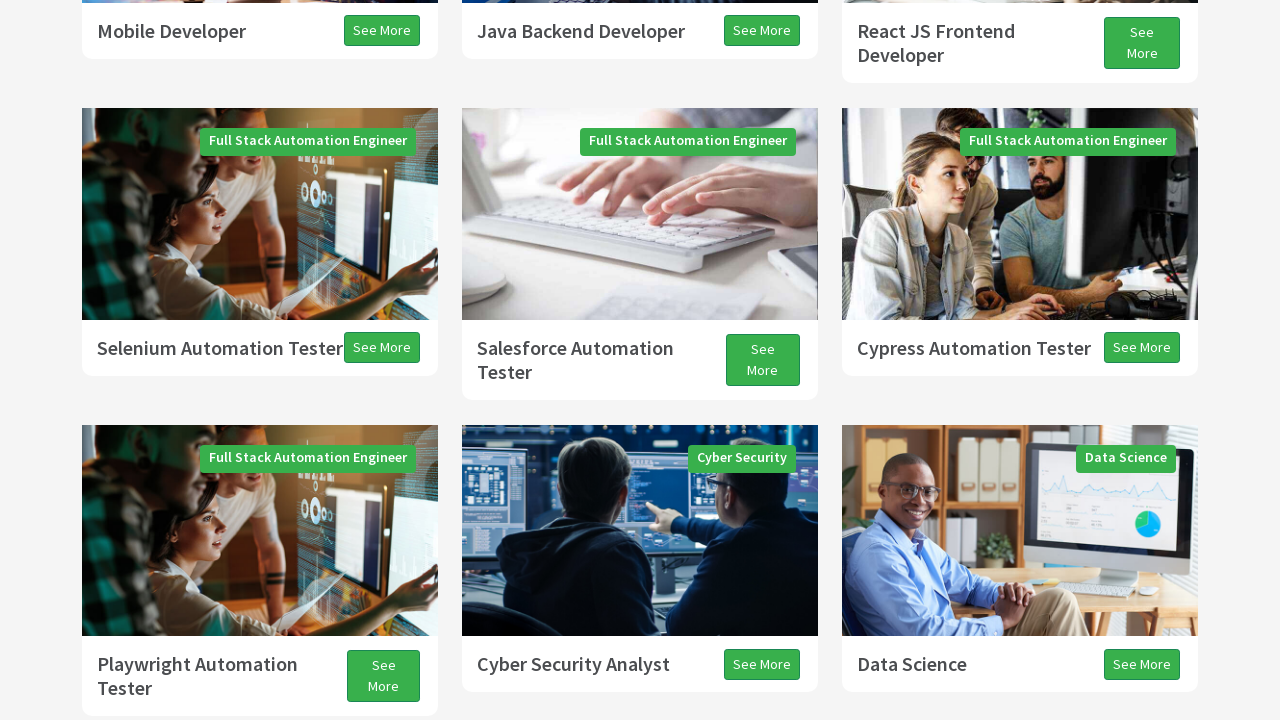